Tests an AngularJS form by clearing the firstName input field, entering a new name "Mayer", and verifying that the Angular binding correctly displays the entered name.

Starting URL: https://dgotlieb.github.io/AngularJS/main.html

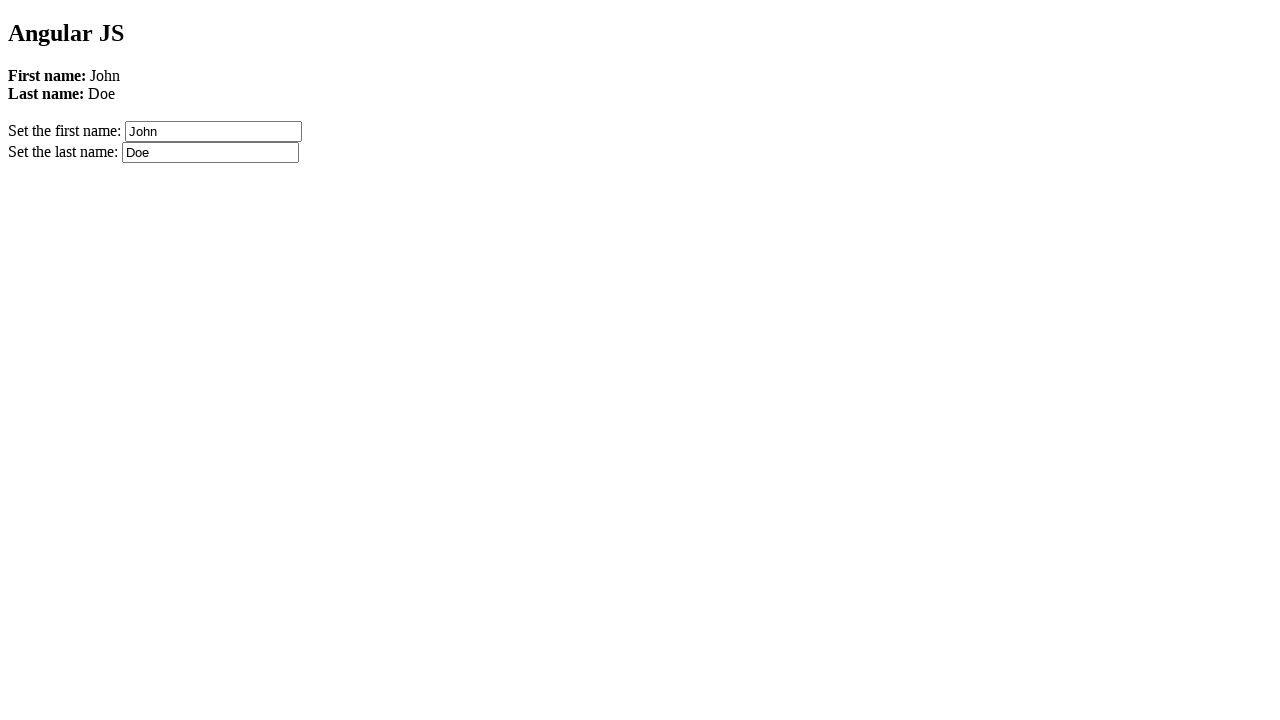

Waited for Angular page to fully load (networkidle)
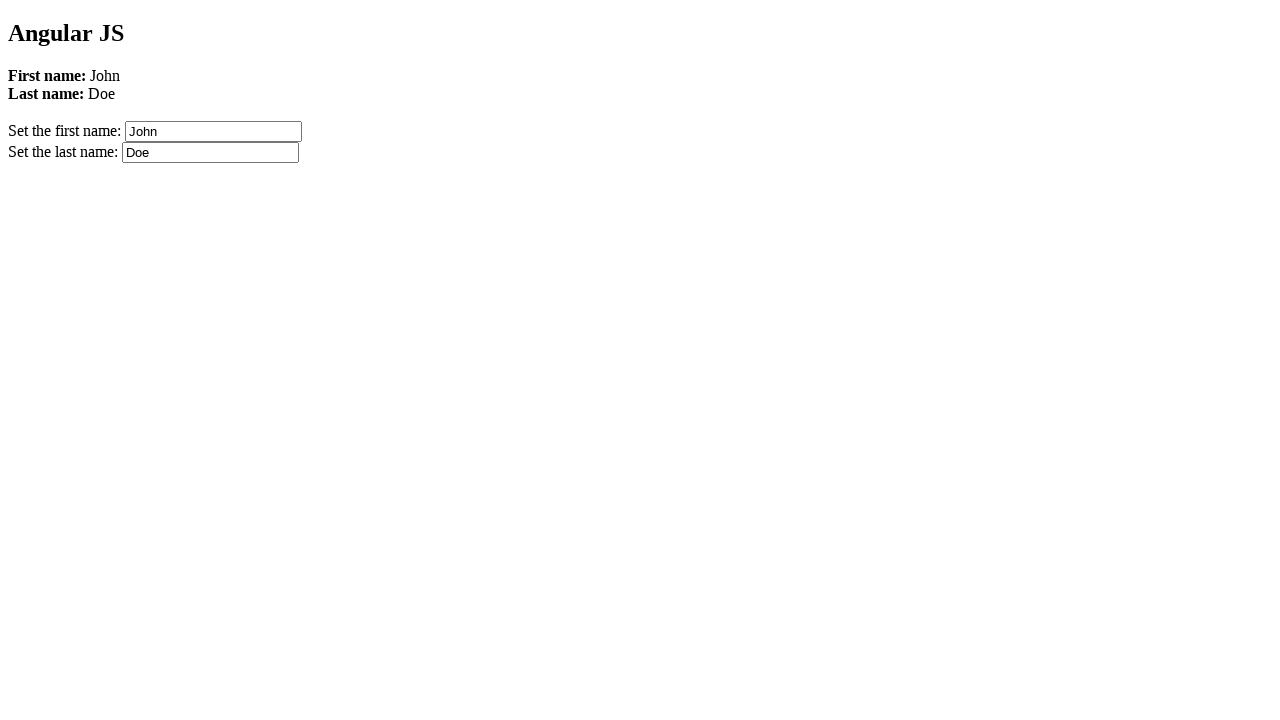

Located firstName input field with ng-model binding
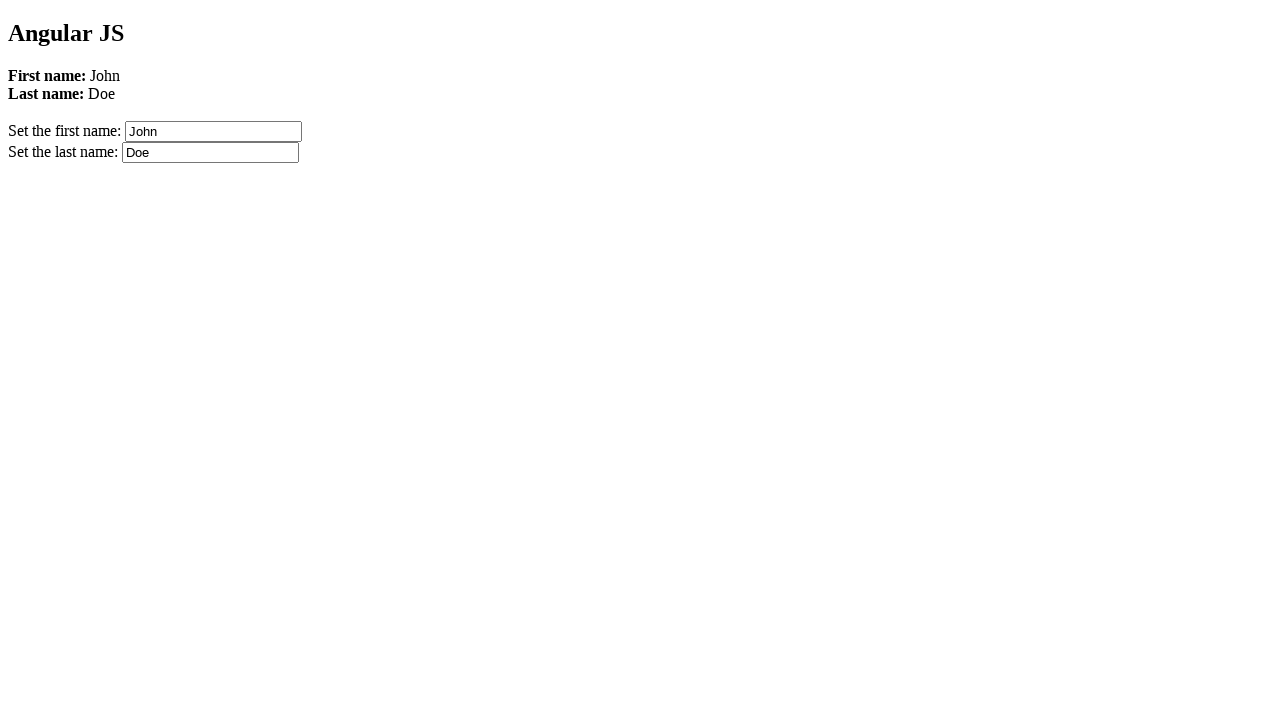

Cleared existing value from firstName input field on input[ng-model='firstName']
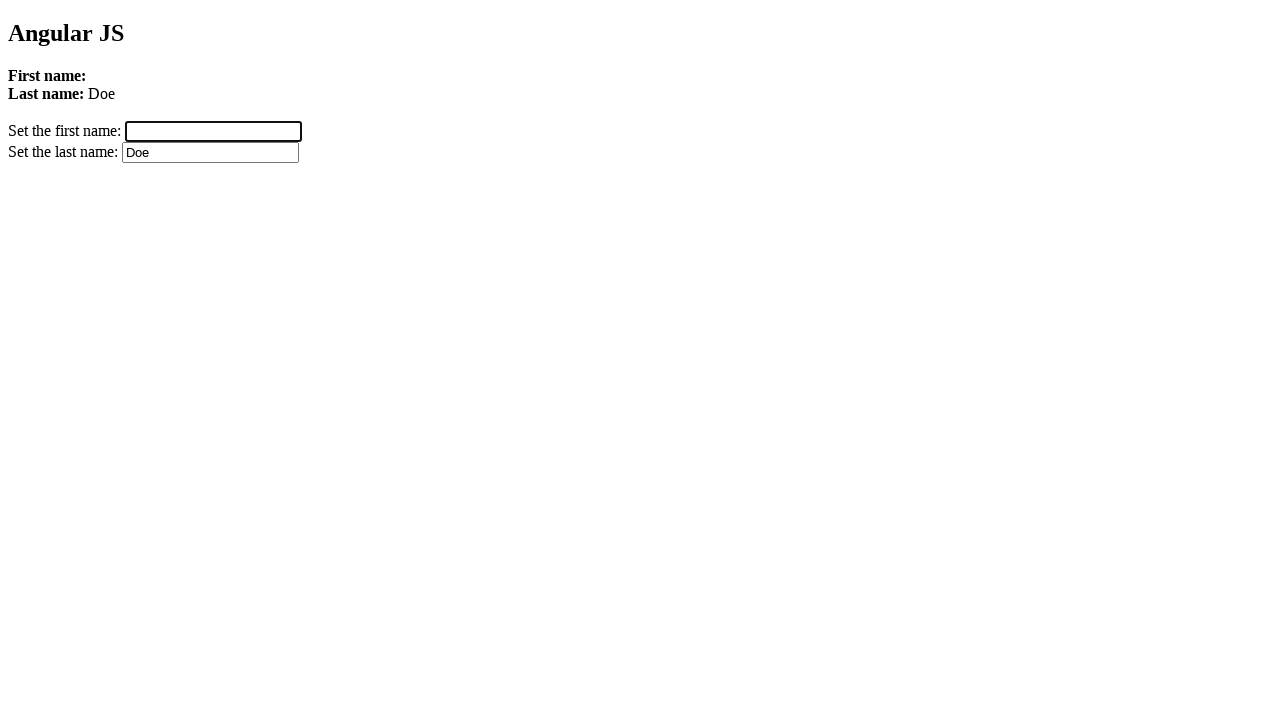

Filled firstName input field with 'Mayer' on input[ng-model='firstName']
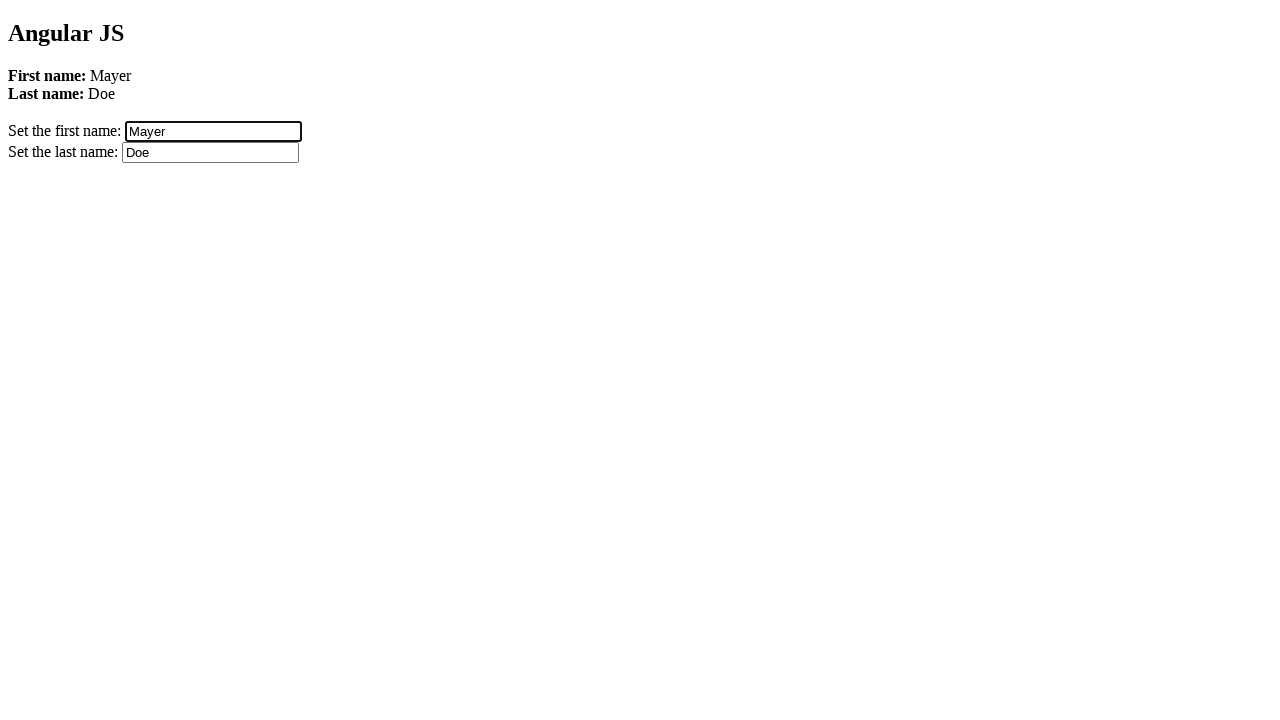

Retrieved Angular binding value: 'Mayer'
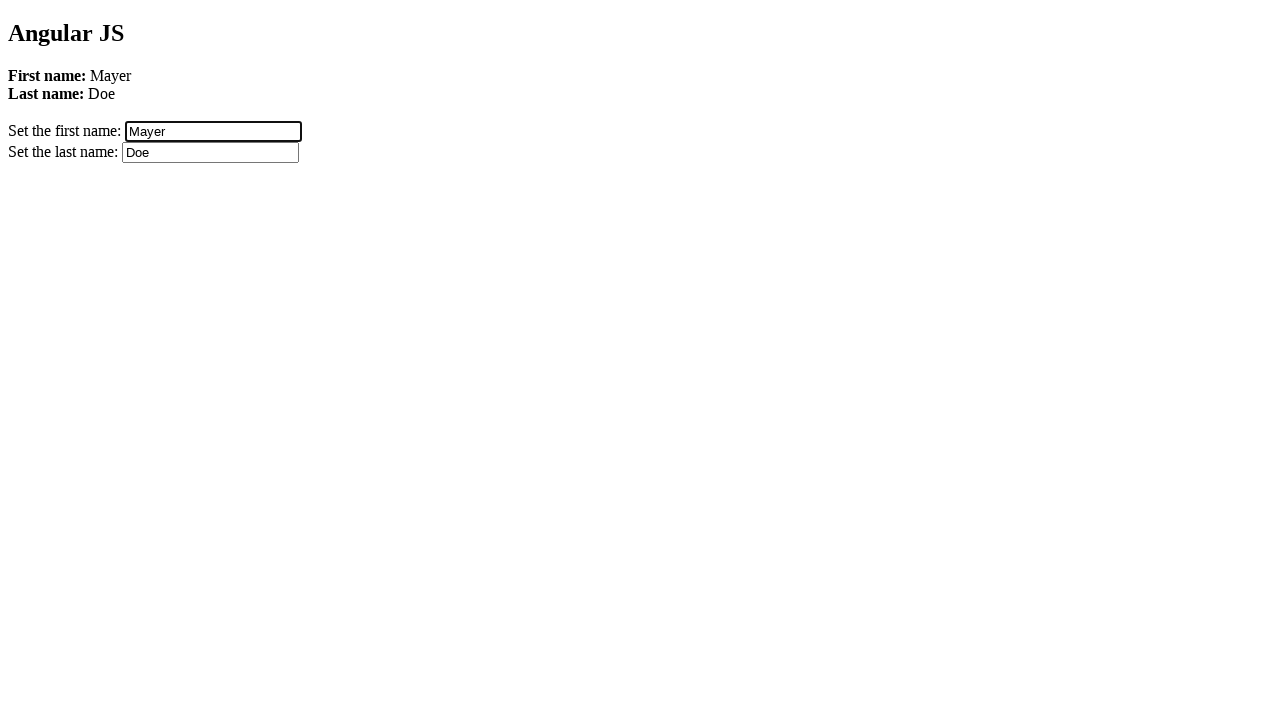

Verified Angular binding correctly displays 'Mayer'
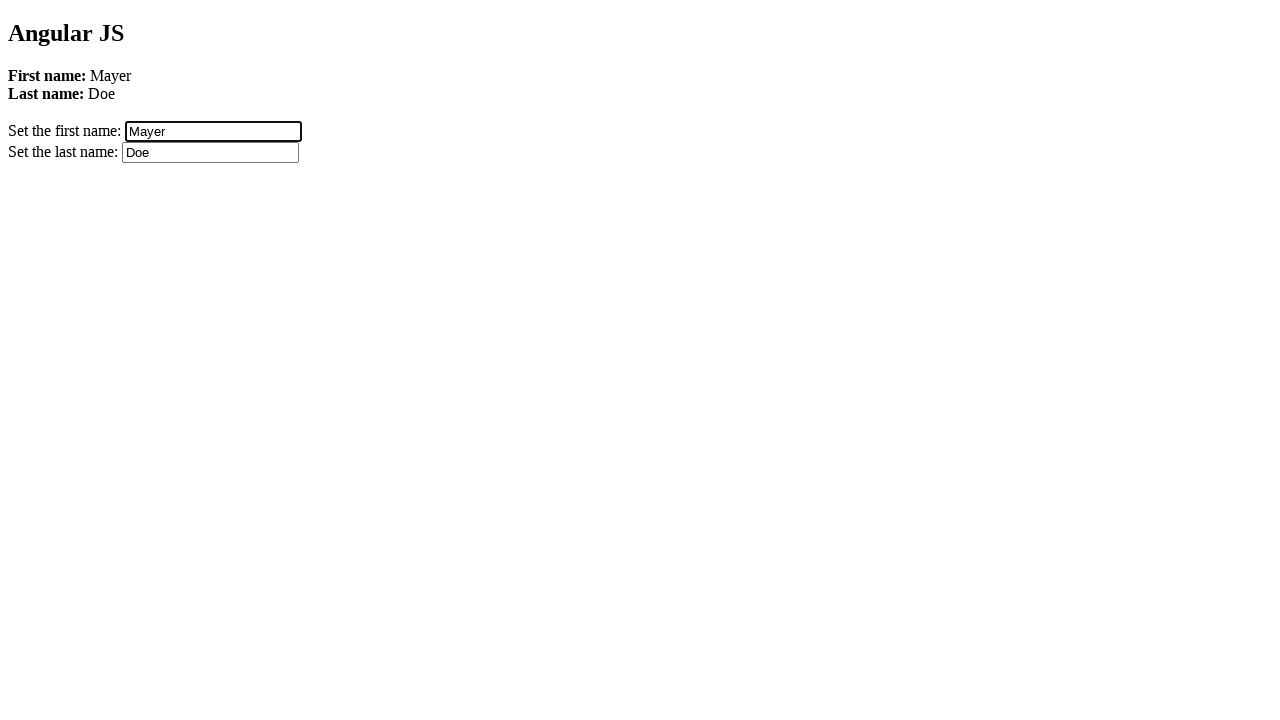

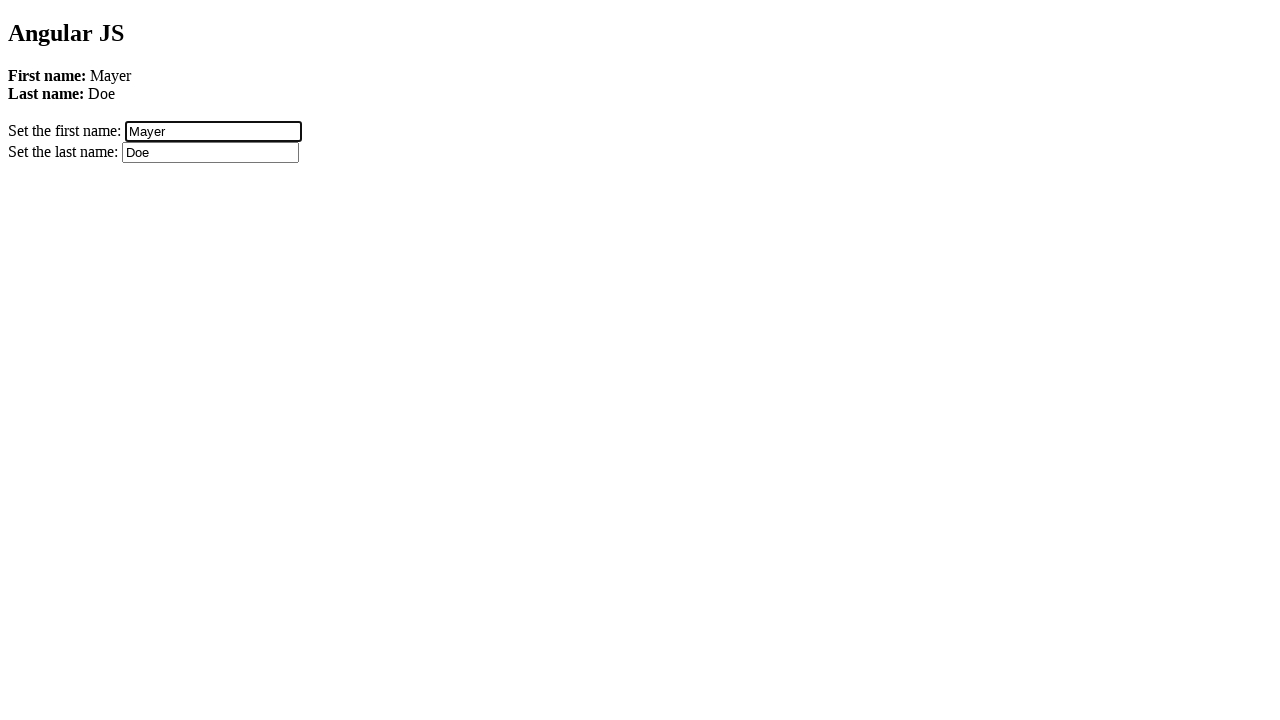